Tests a registration form on a practice automation site by clicking the registration link, entering username and password, validating success message for valid password (8+ characters), then clearing fields and testing with invalid short password to validate failure message.

Starting URL: http://automationbykrishna.com/#

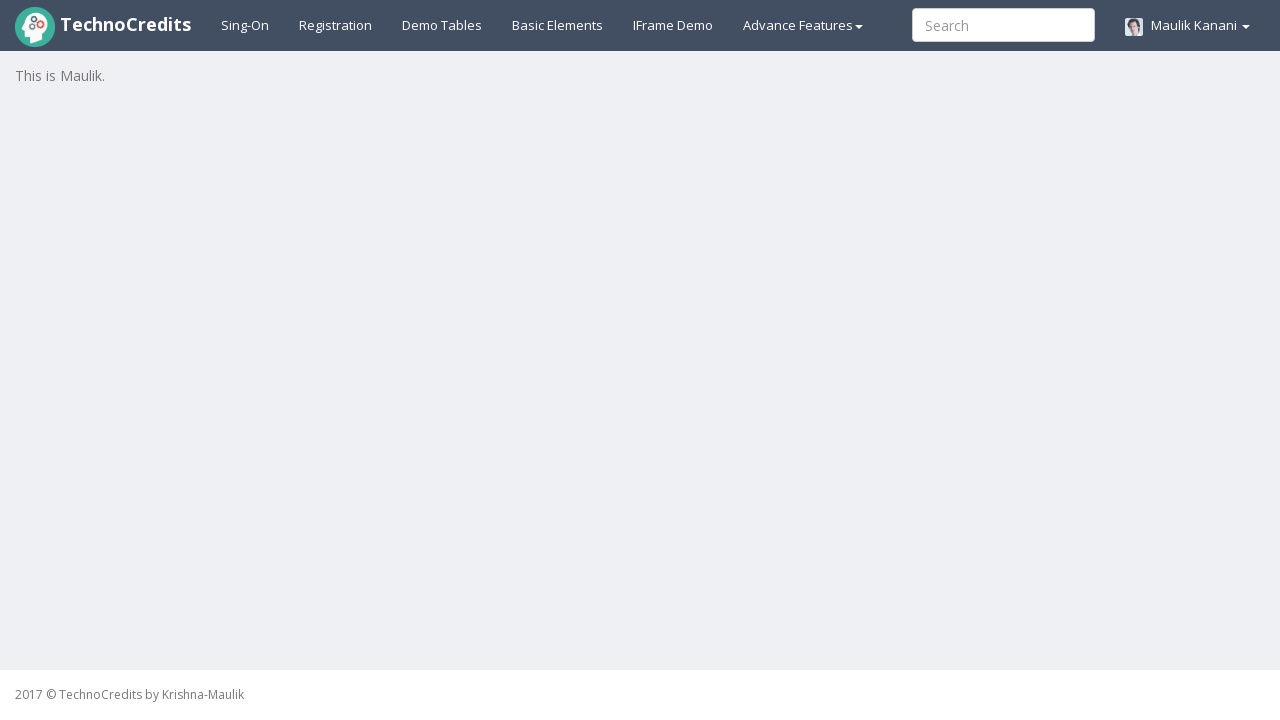

Clicked registration link at (336, 25) on a#registration2
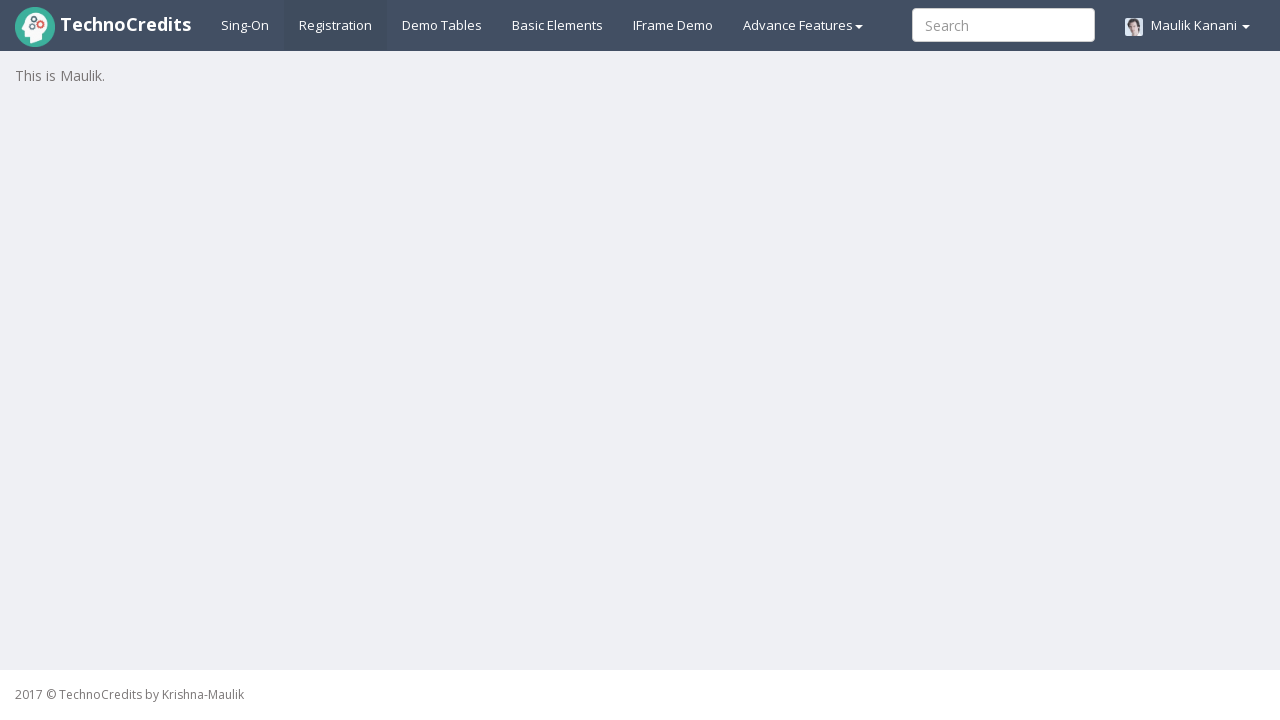

Registration form loaded and username field is visible
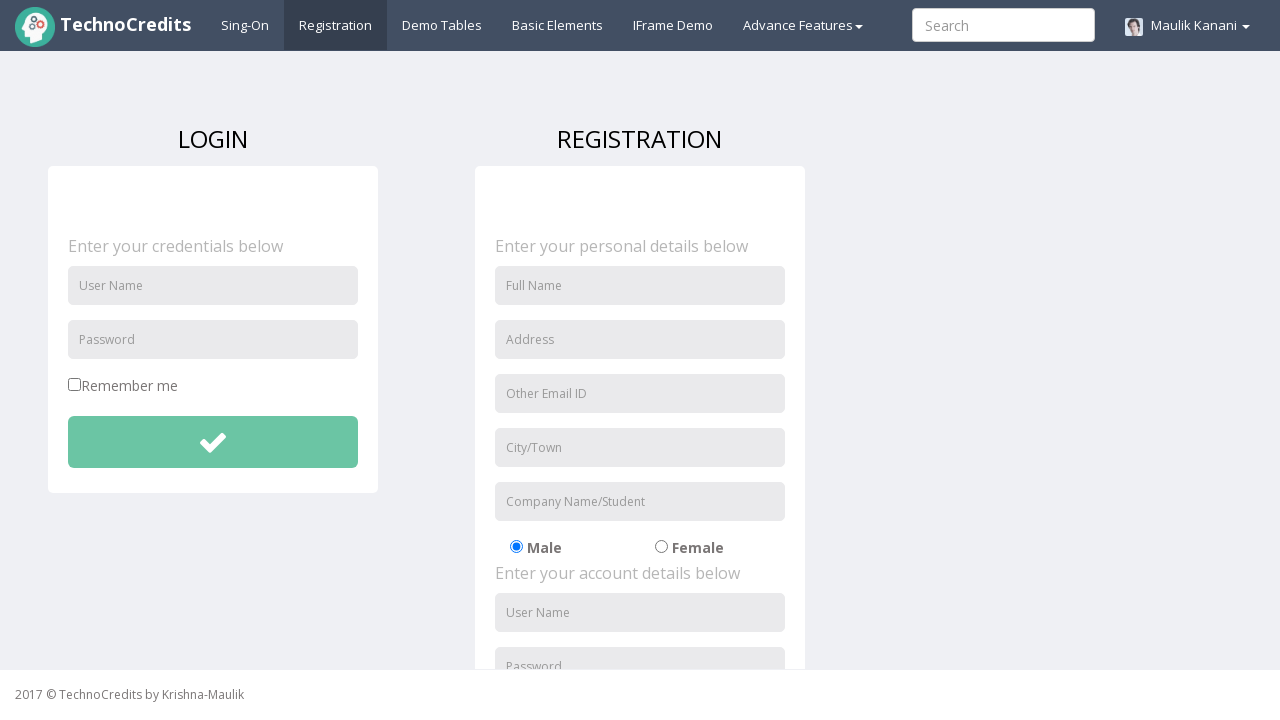

Entered username 'TestUser2024' in registration form on input#unameSignin
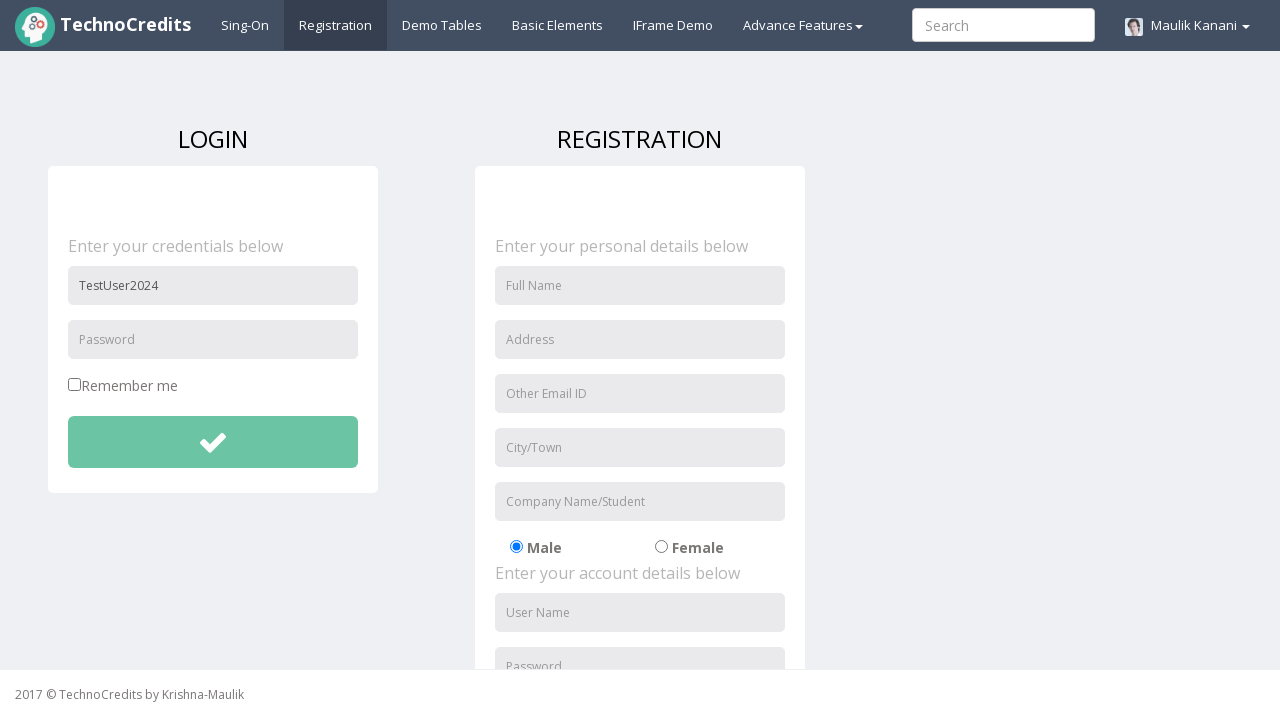

Entered valid password 'securepass@456' (8+ characters) on input#pwdSignin
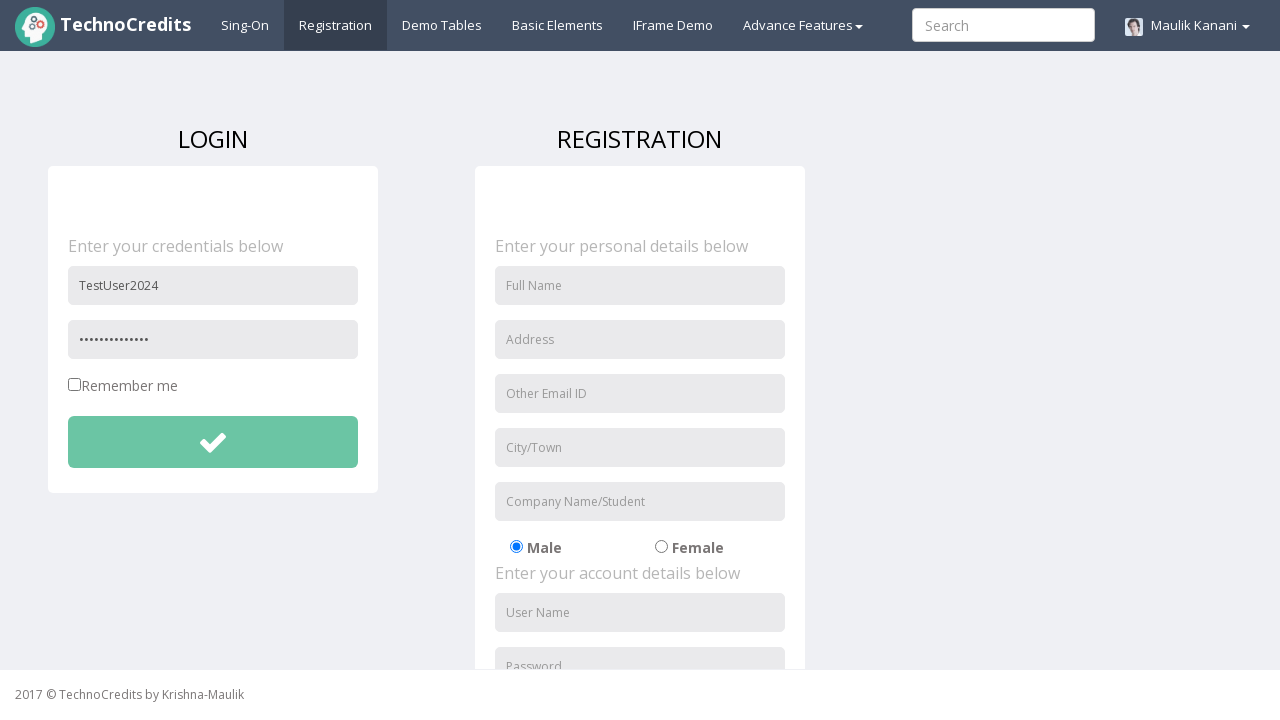

Clicked submit button to register with valid credentials at (213, 442) on button#btnsubmitdetails
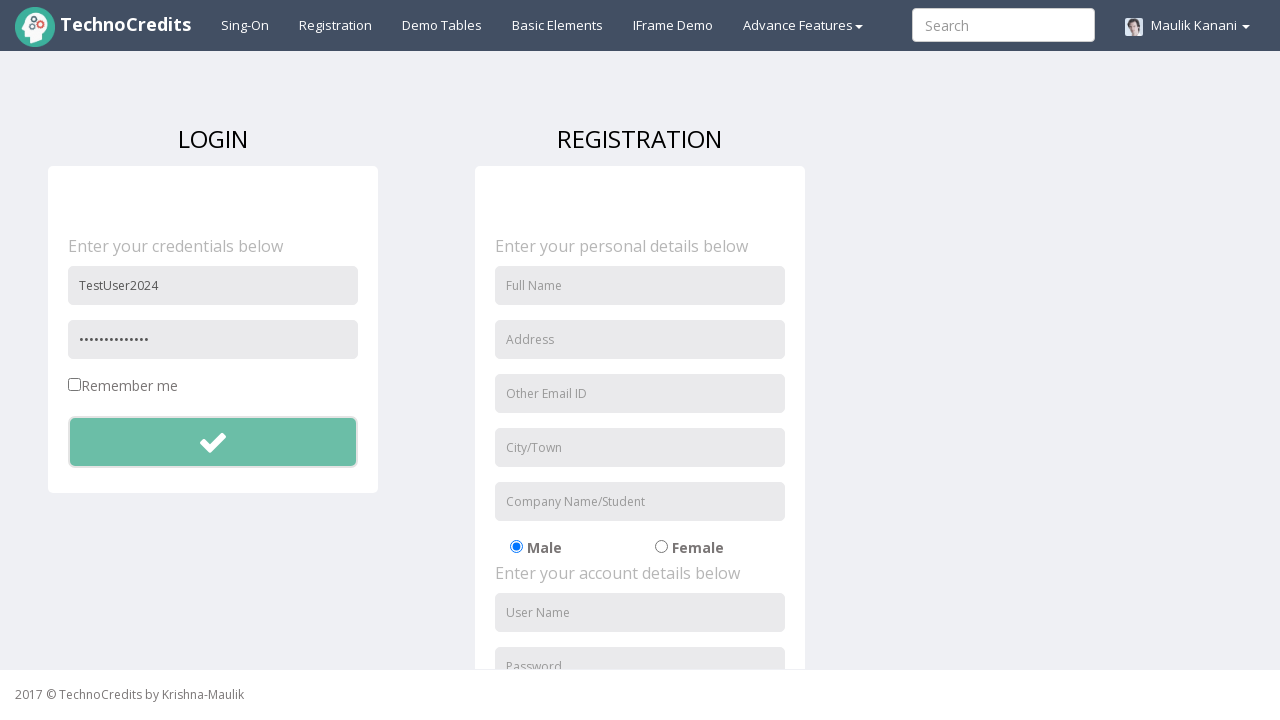

Accepted success alert dialog after valid registration
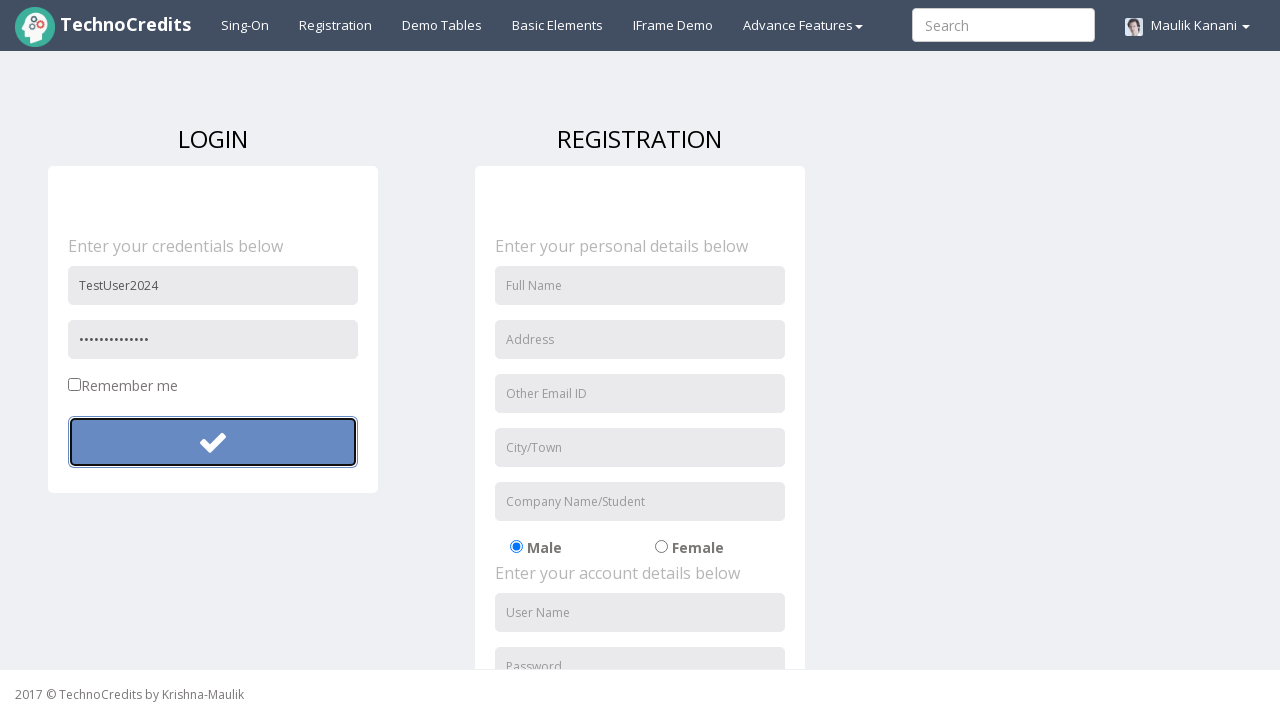

Cleared username field on input#unameSignin
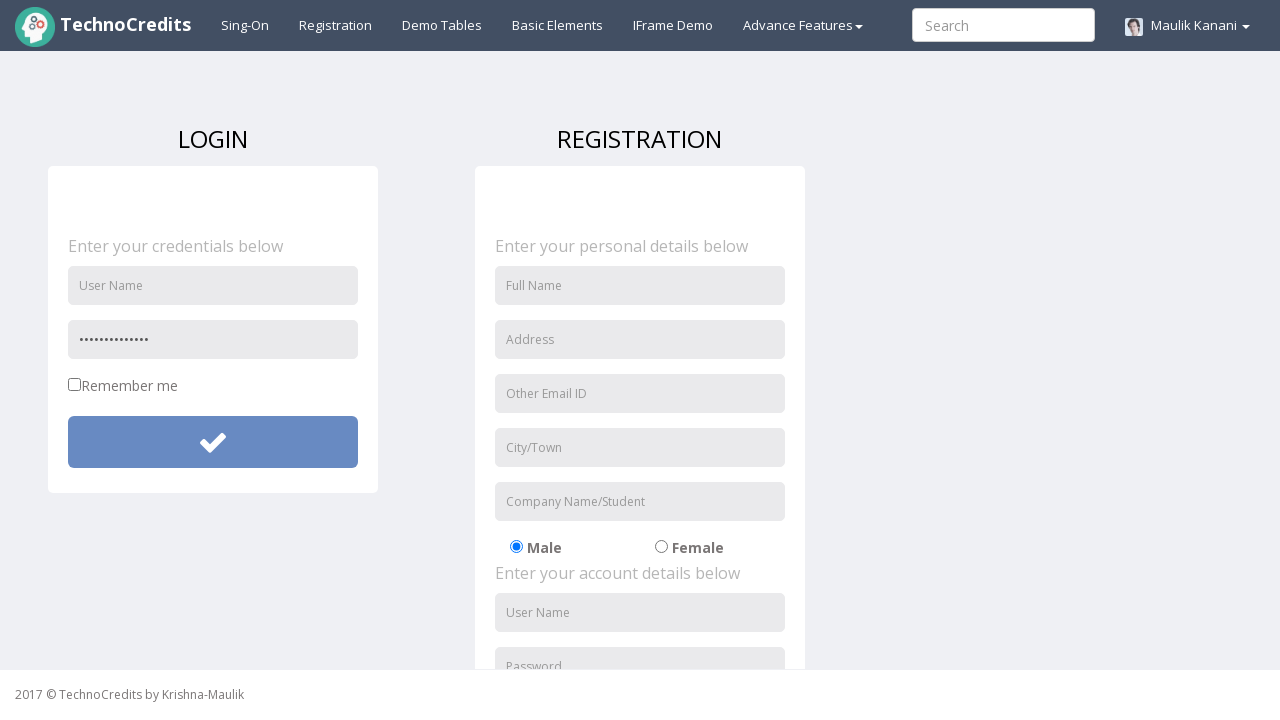

Cleared password field on input#pwdSignin
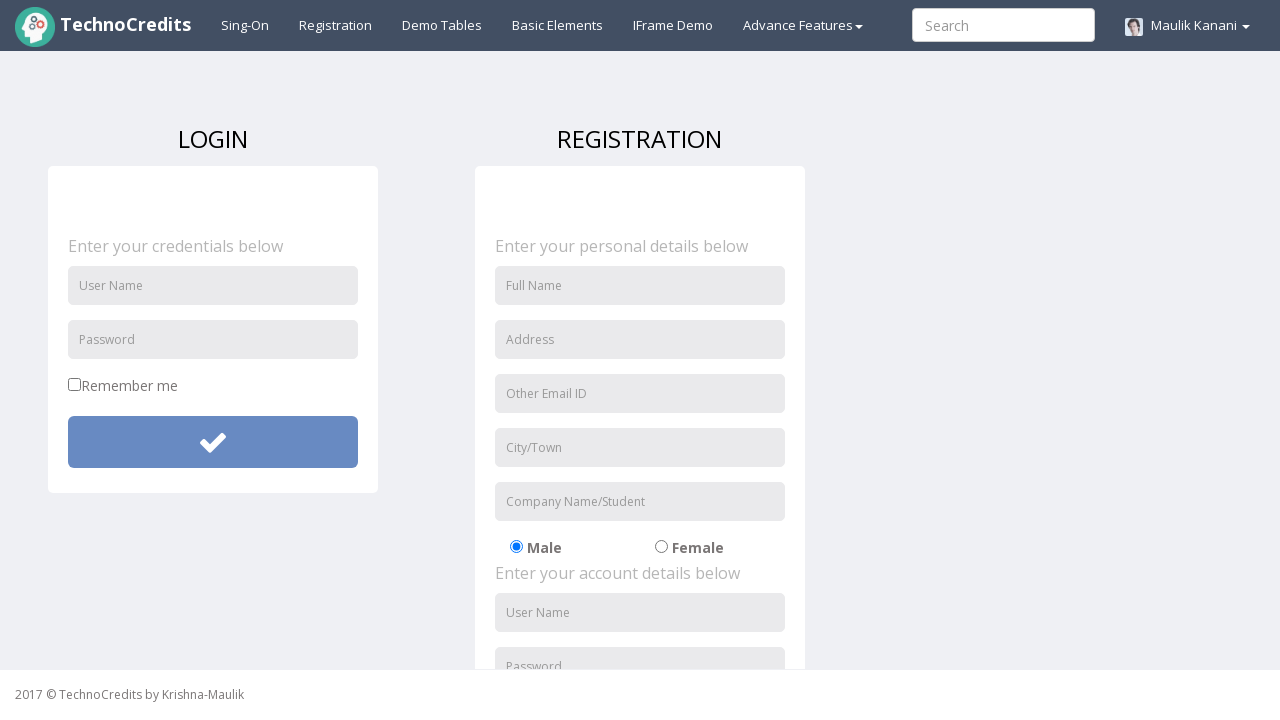

Entered username 'TestUser2024' again for negative test scenario on input#unameSignin
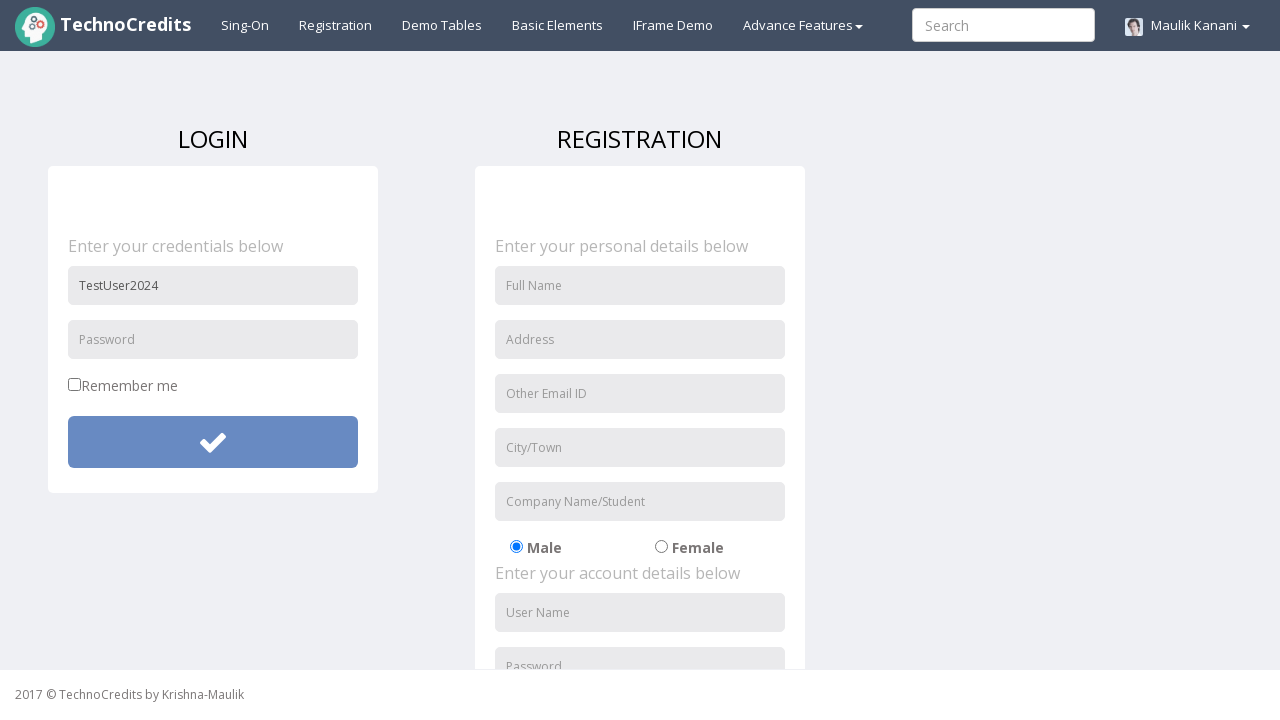

Entered invalid short password 'short' (less than 8 characters) on input#pwdSignin
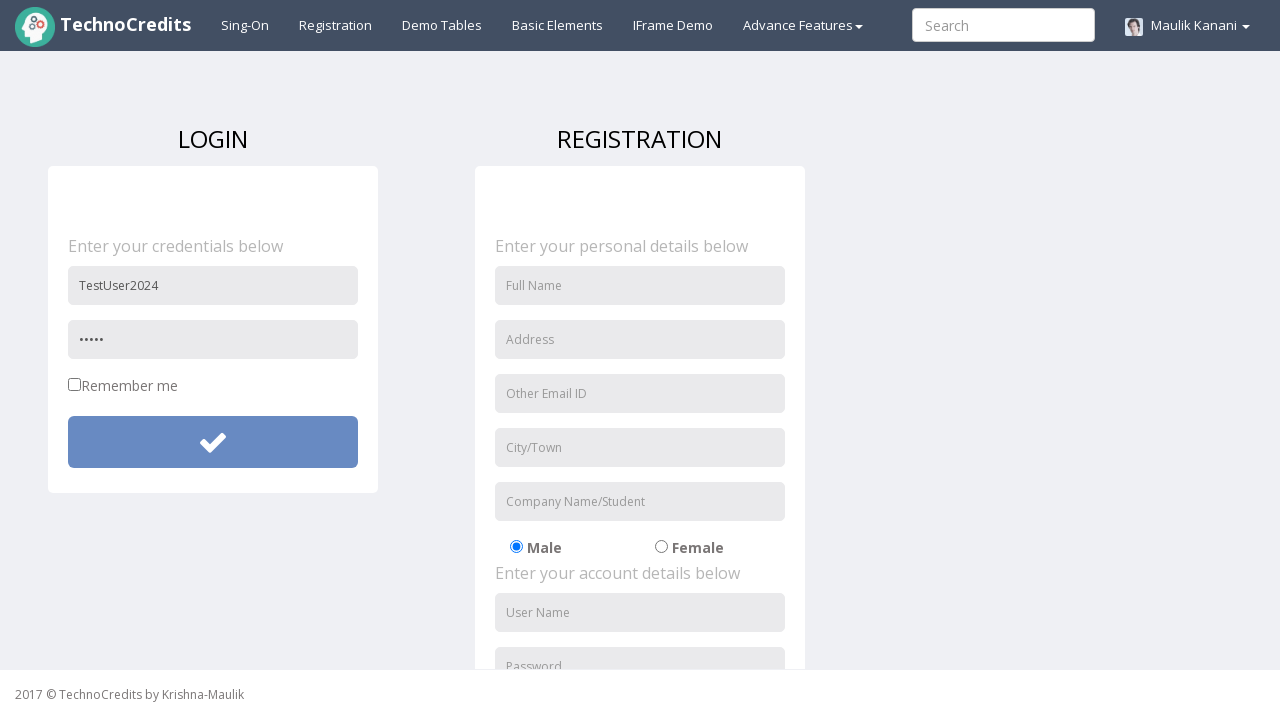

Clicked submit button to attempt registration with invalid password at (213, 442) on button#btnsubmitdetails
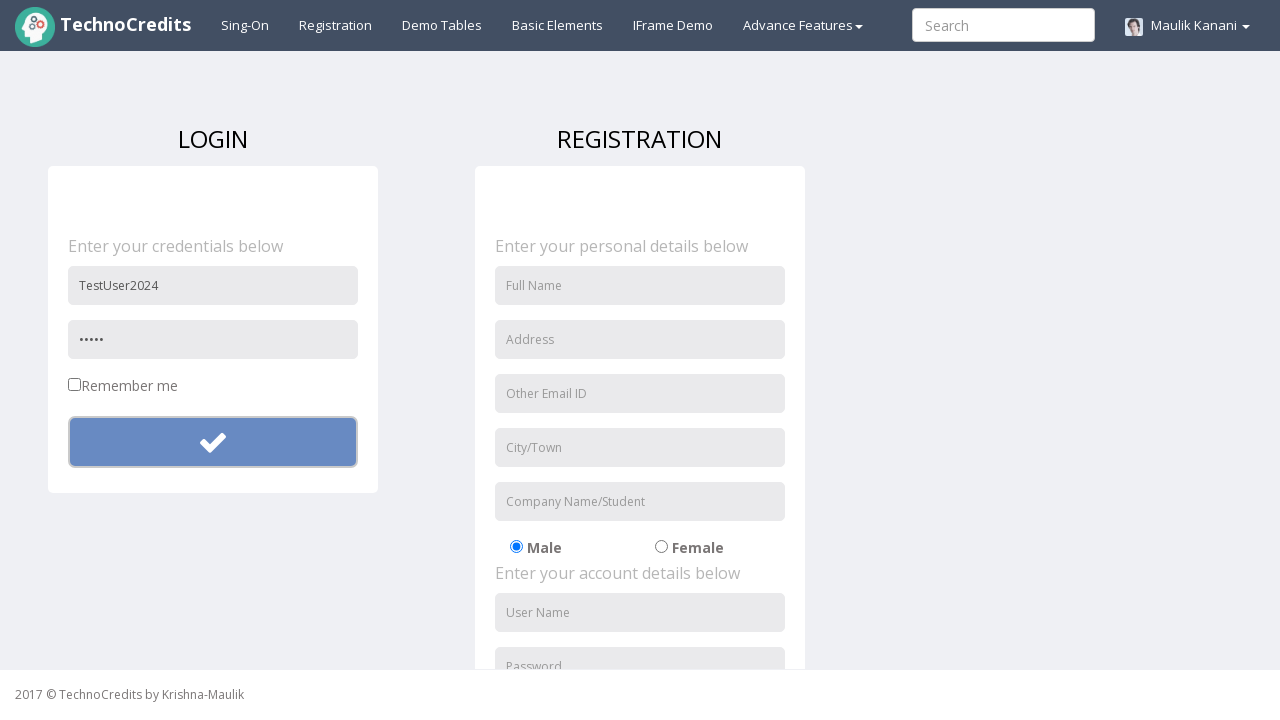

Waited for failure alert dialog after invalid registration attempt
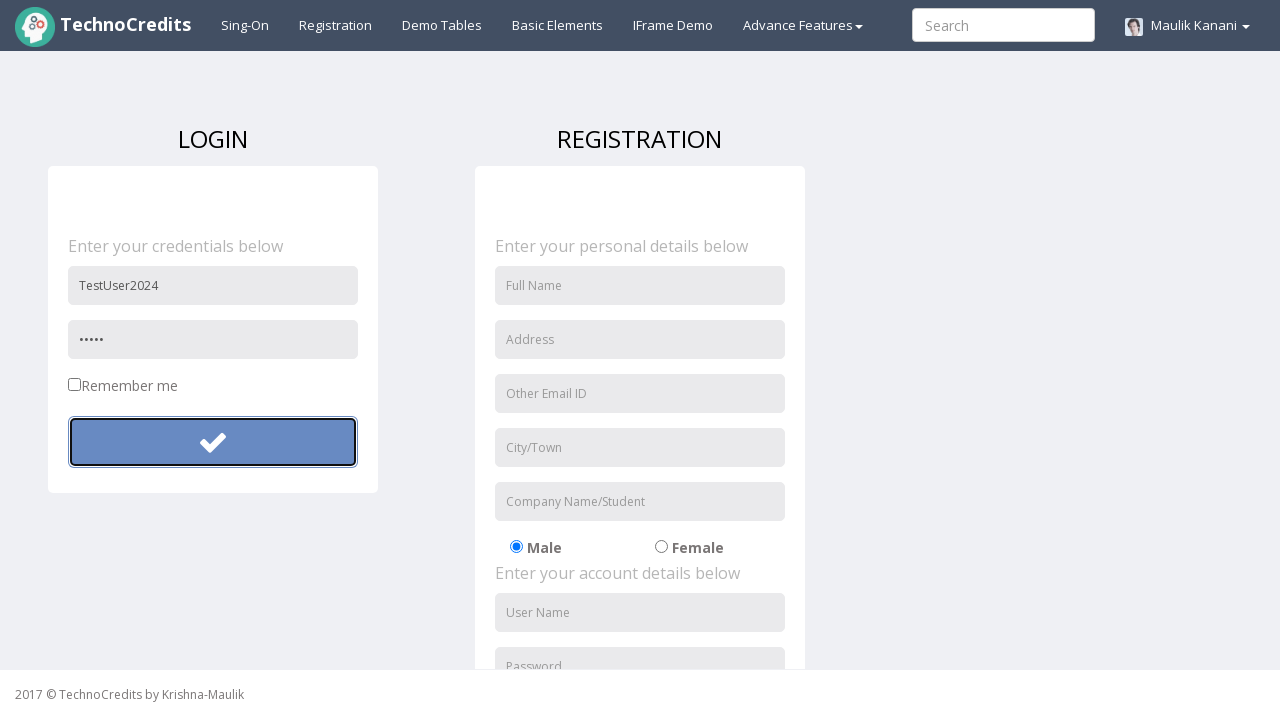

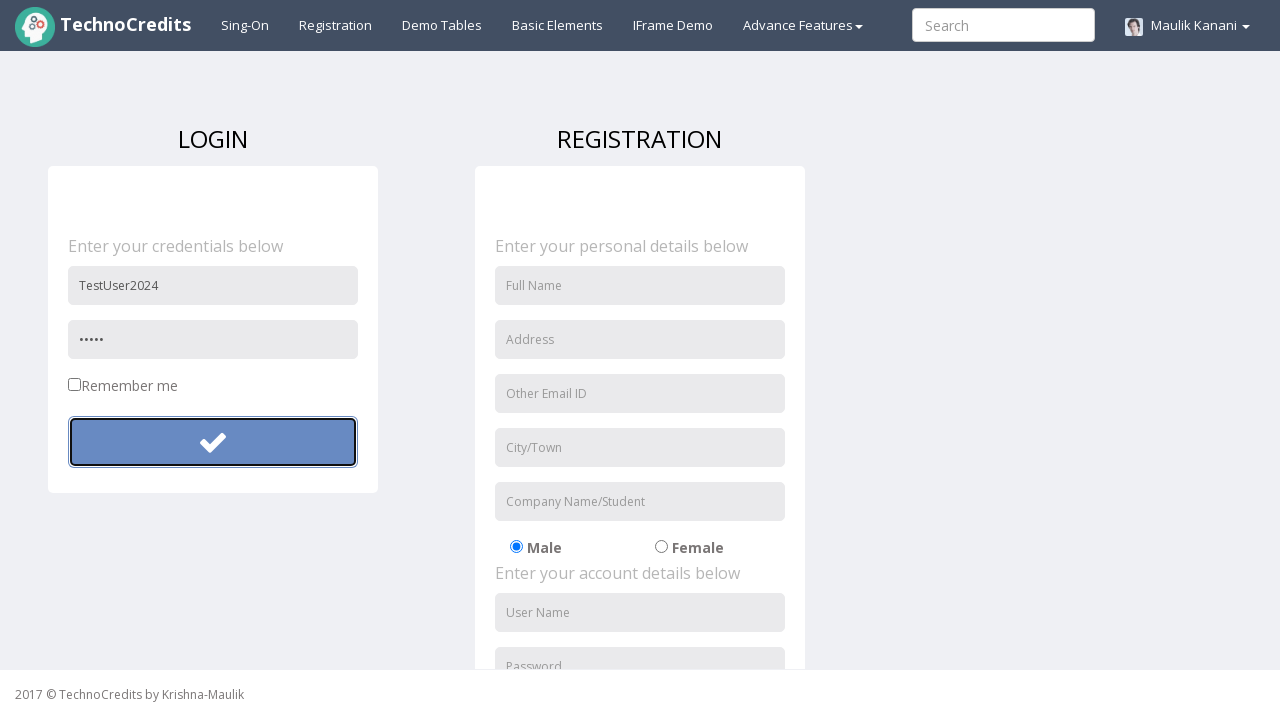